Tests handling a confirm dialog by accepting it and verifying the result message appears

Starting URL: https://demoqa.com/alerts

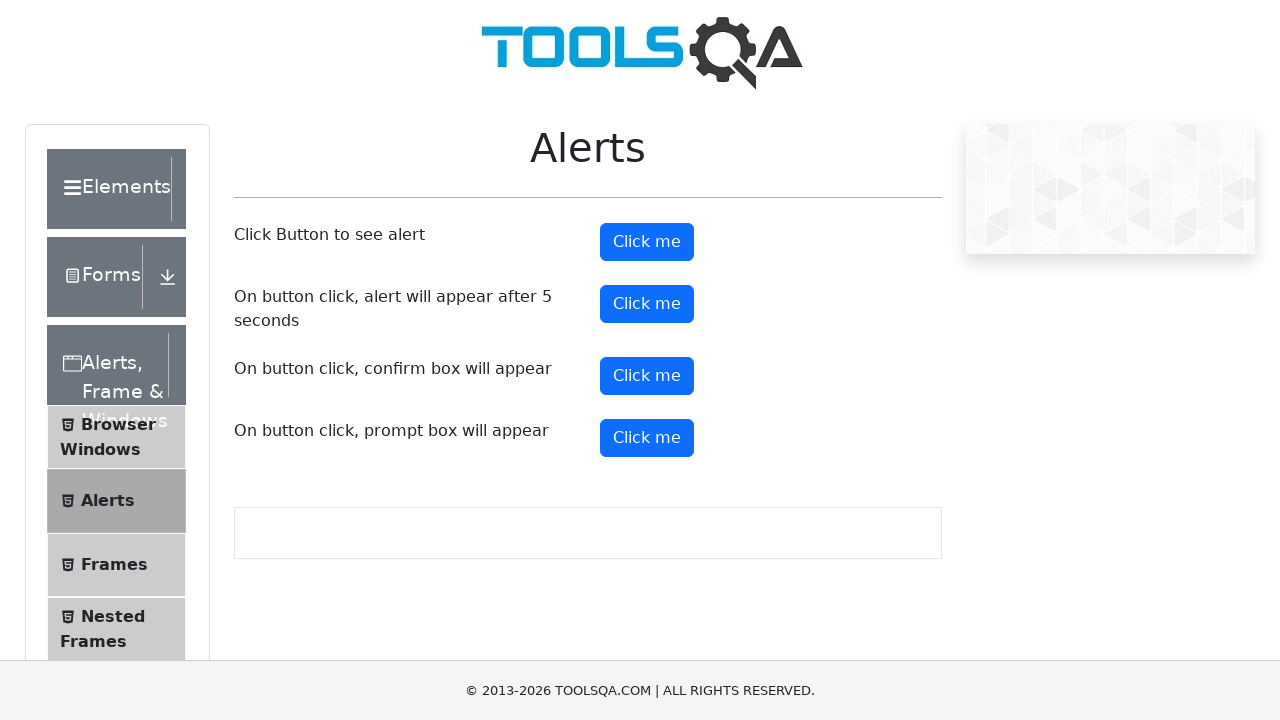

Set up dialog handler to accept confirm dialog
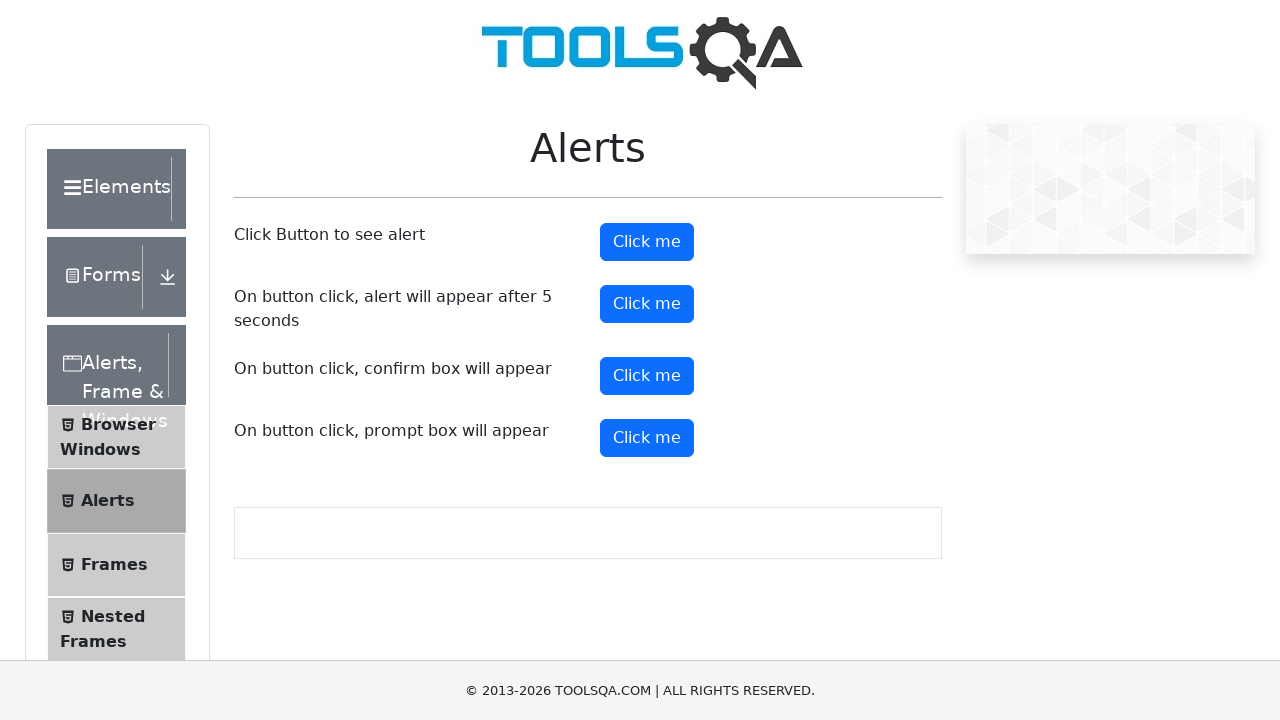

Clicked confirm button to trigger dialog at (647, 376) on xpath=//button[@id='confirmButton']
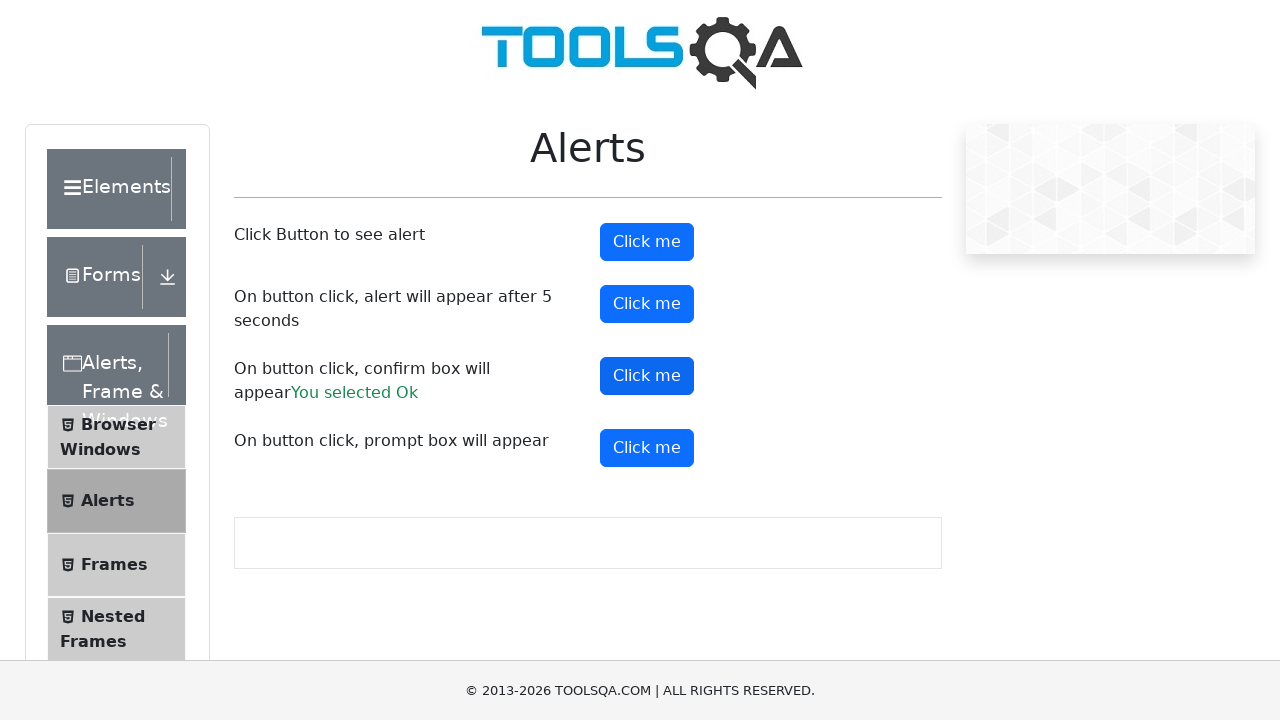

Result message appeared after accepting confirm dialog
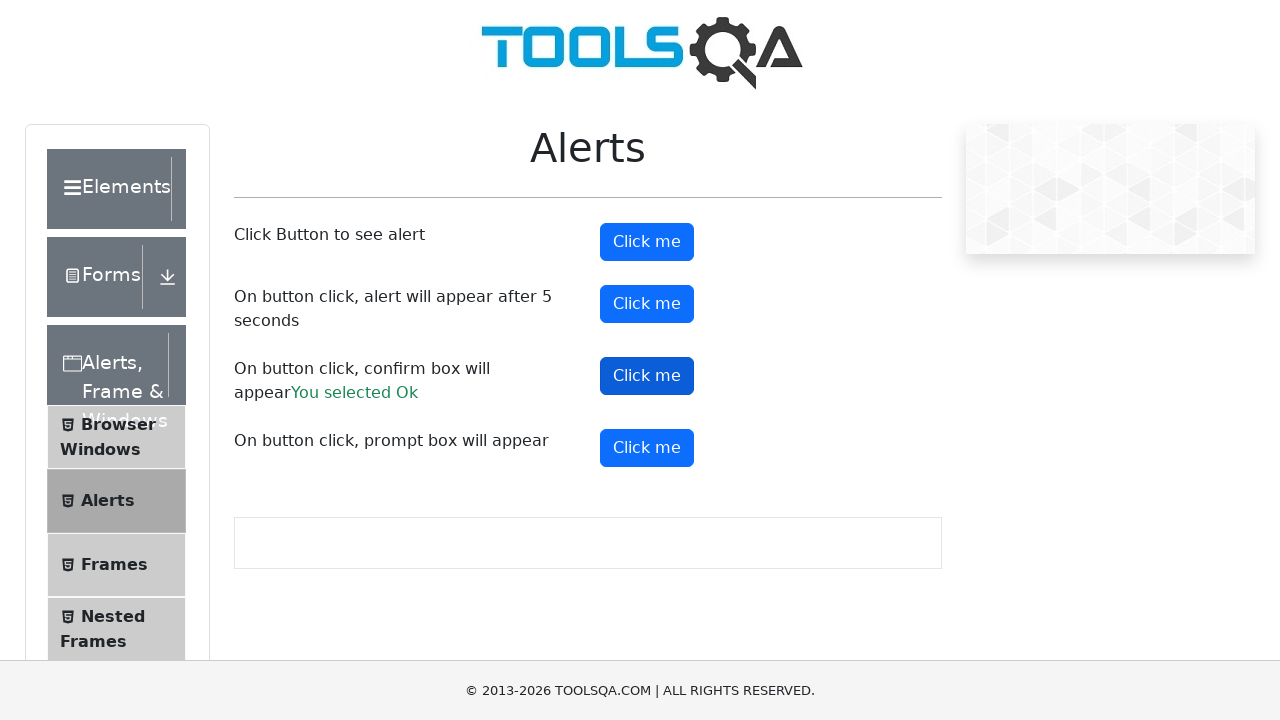

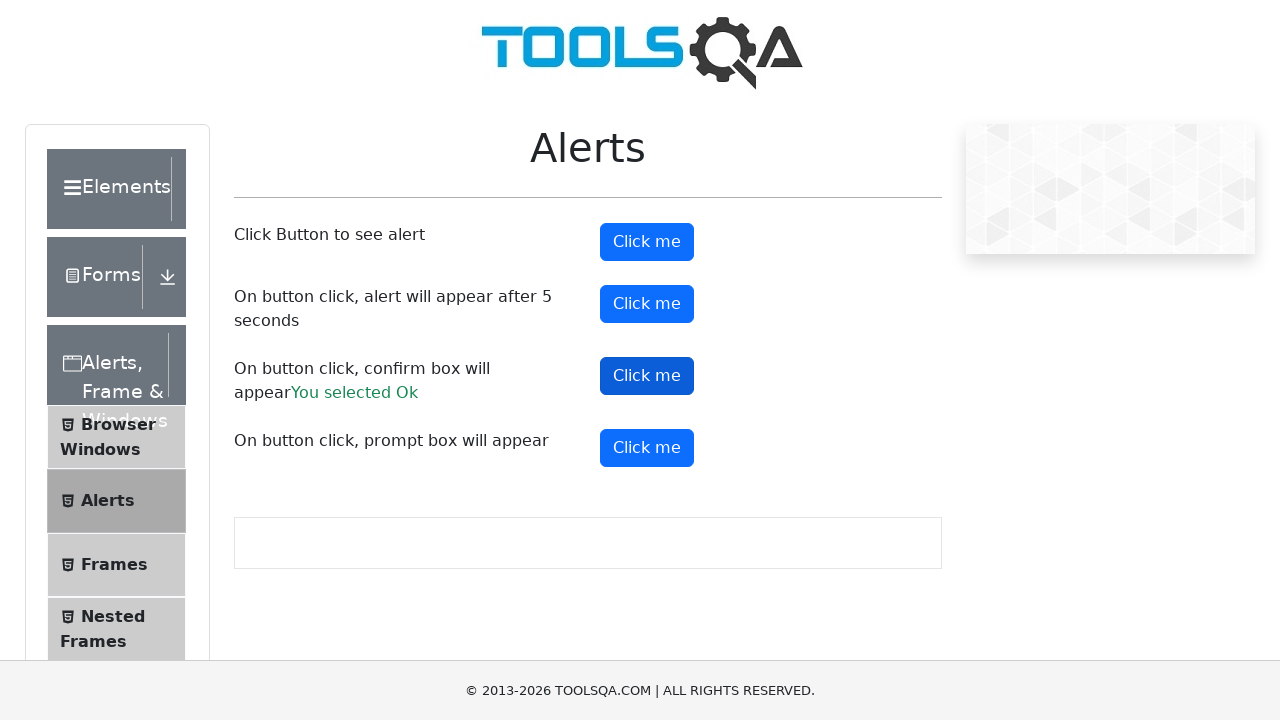